Navigates to a personal website that emulates Amiga Workbench 3.1 and verifies the page loads successfully

Starting URL: https://jonesrussell.github.io/me/

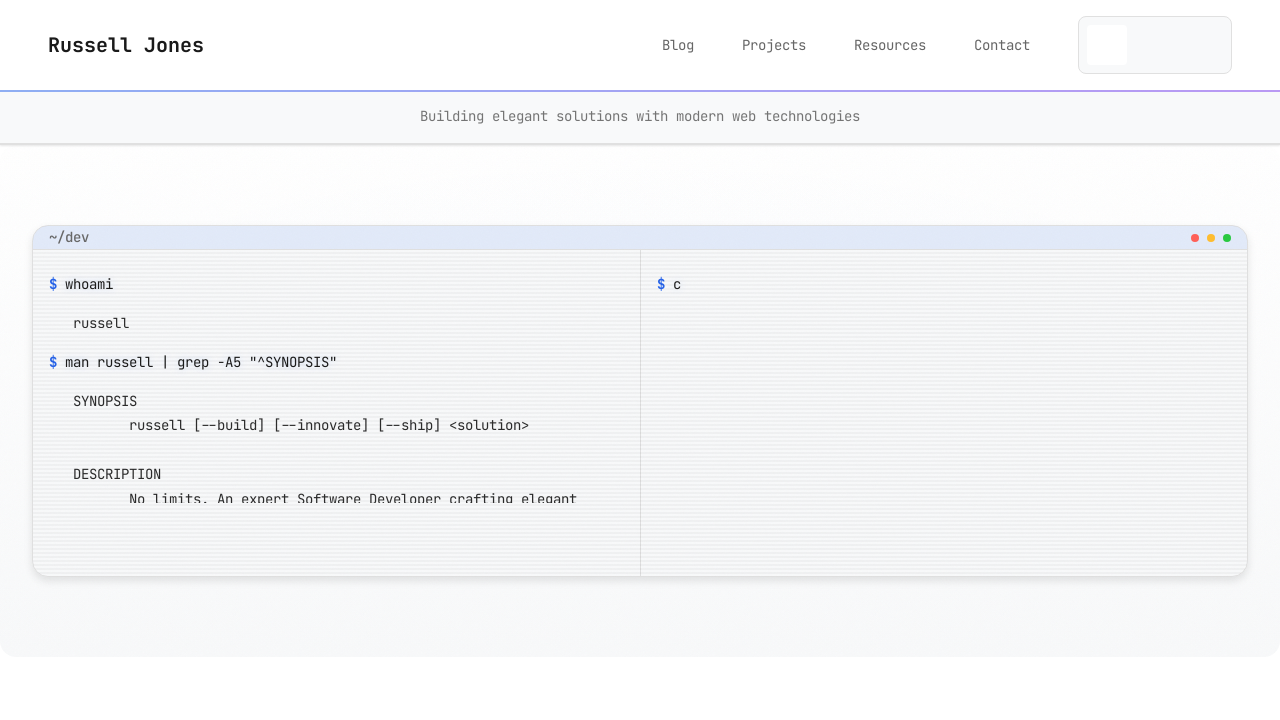

Waited for page to reach network idle state
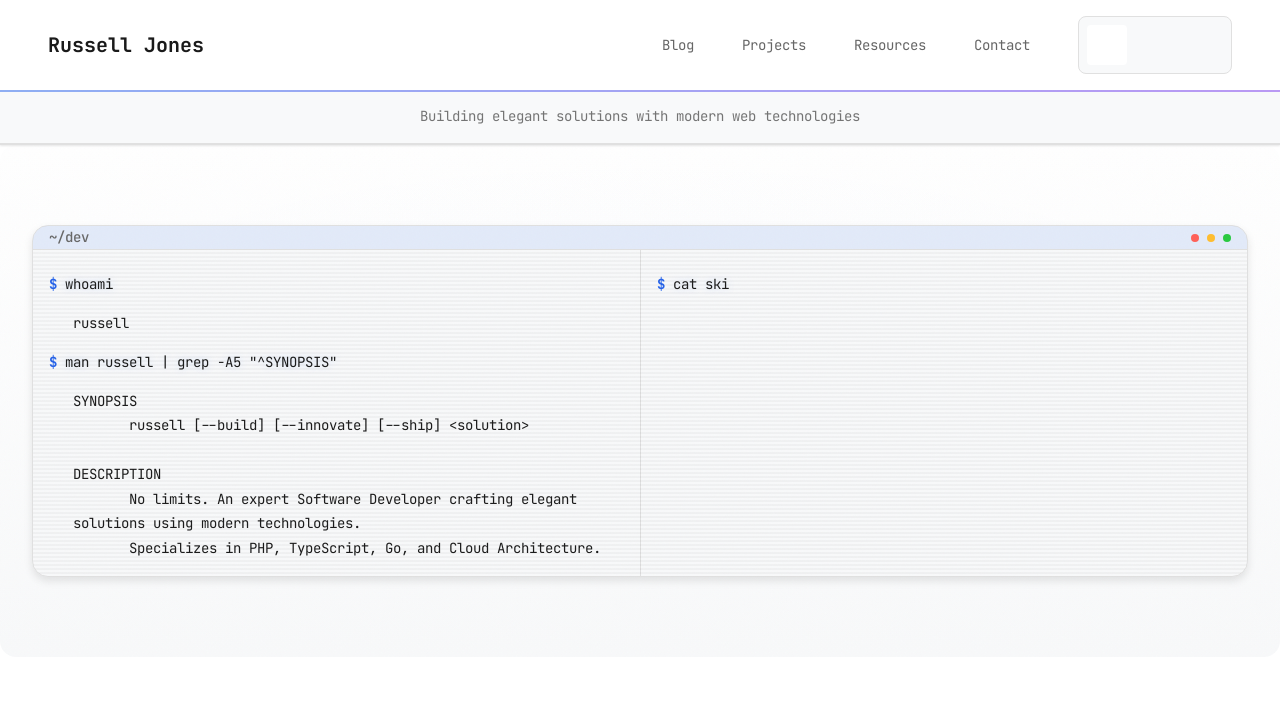

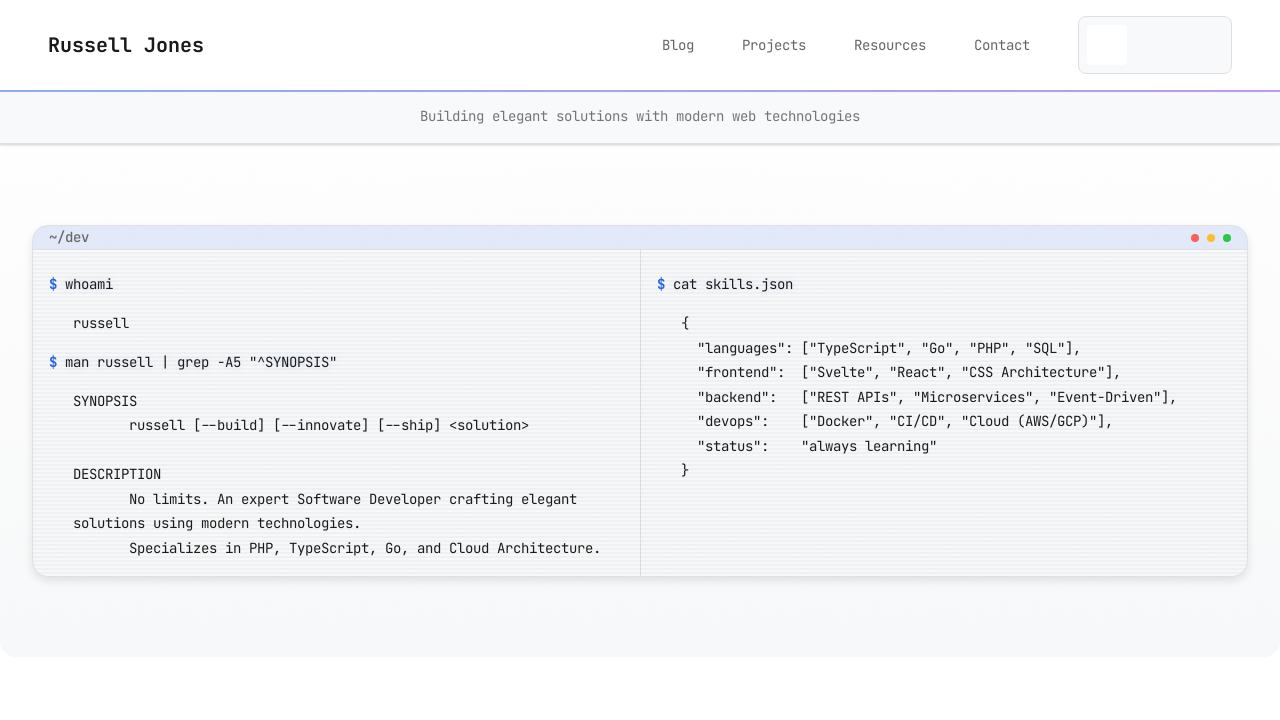